Tests marking individual items as complete by creating two todos and checking their checkboxes.

Starting URL: https://demo.playwright.dev/todomvc

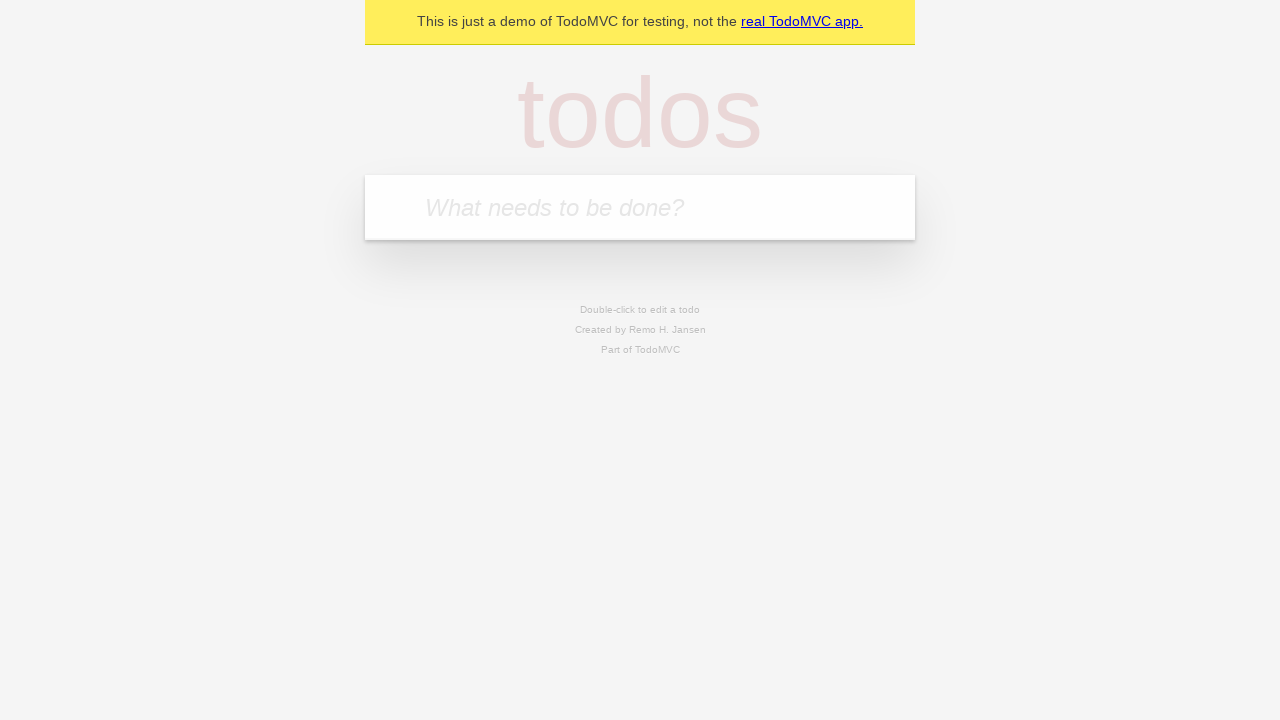

Filled todo input with 'buy some cheese' on internal:attr=[placeholder="What needs to be done?"i]
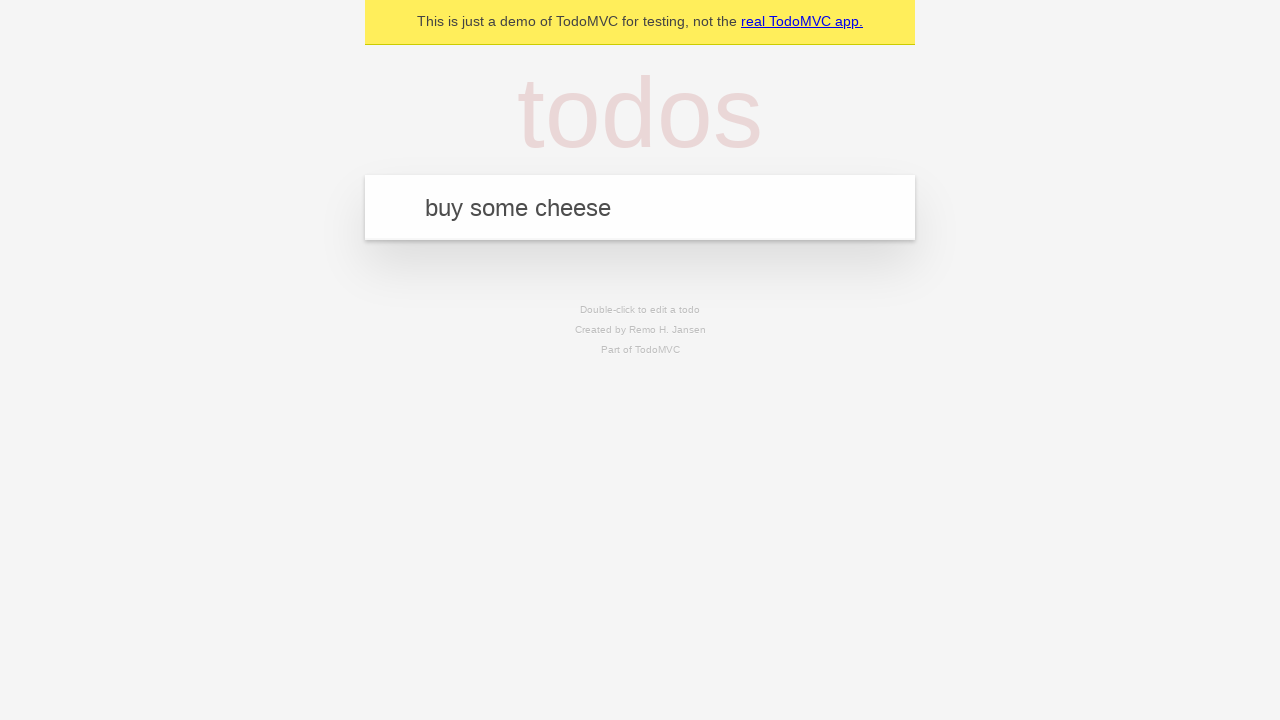

Pressed Enter to create first todo item on internal:attr=[placeholder="What needs to be done?"i]
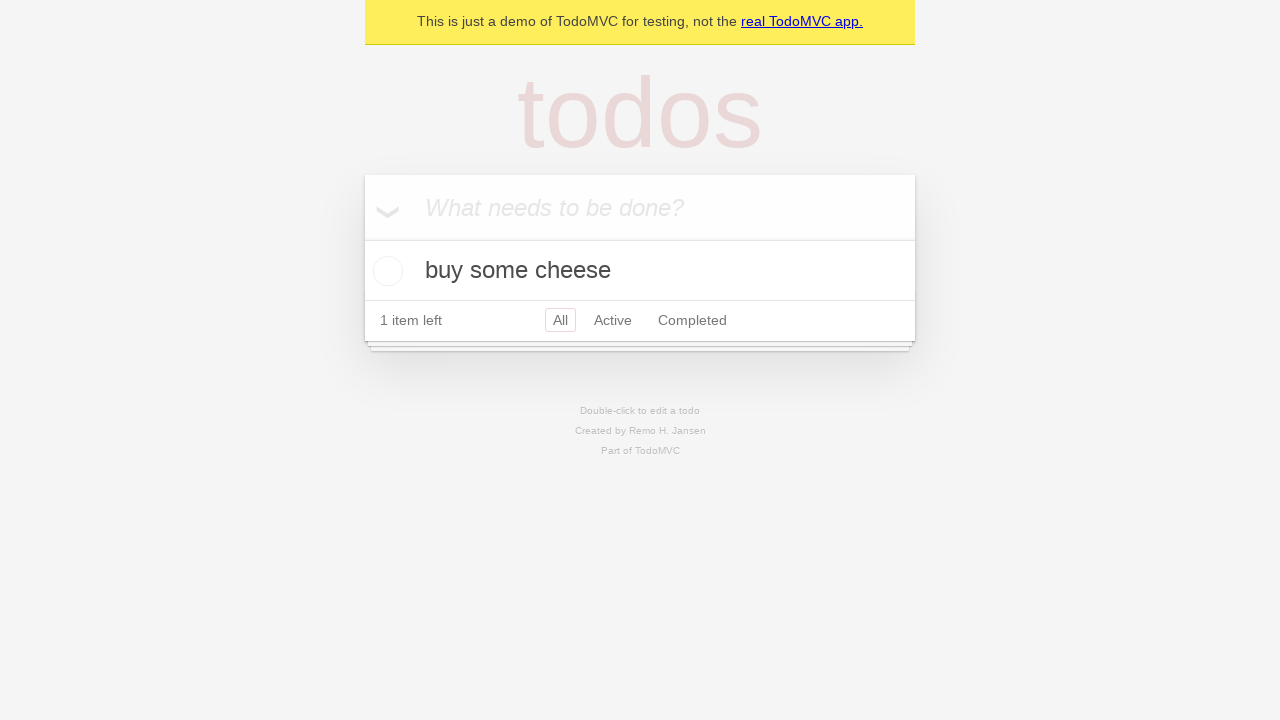

Filled todo input with 'feed the cat' on internal:attr=[placeholder="What needs to be done?"i]
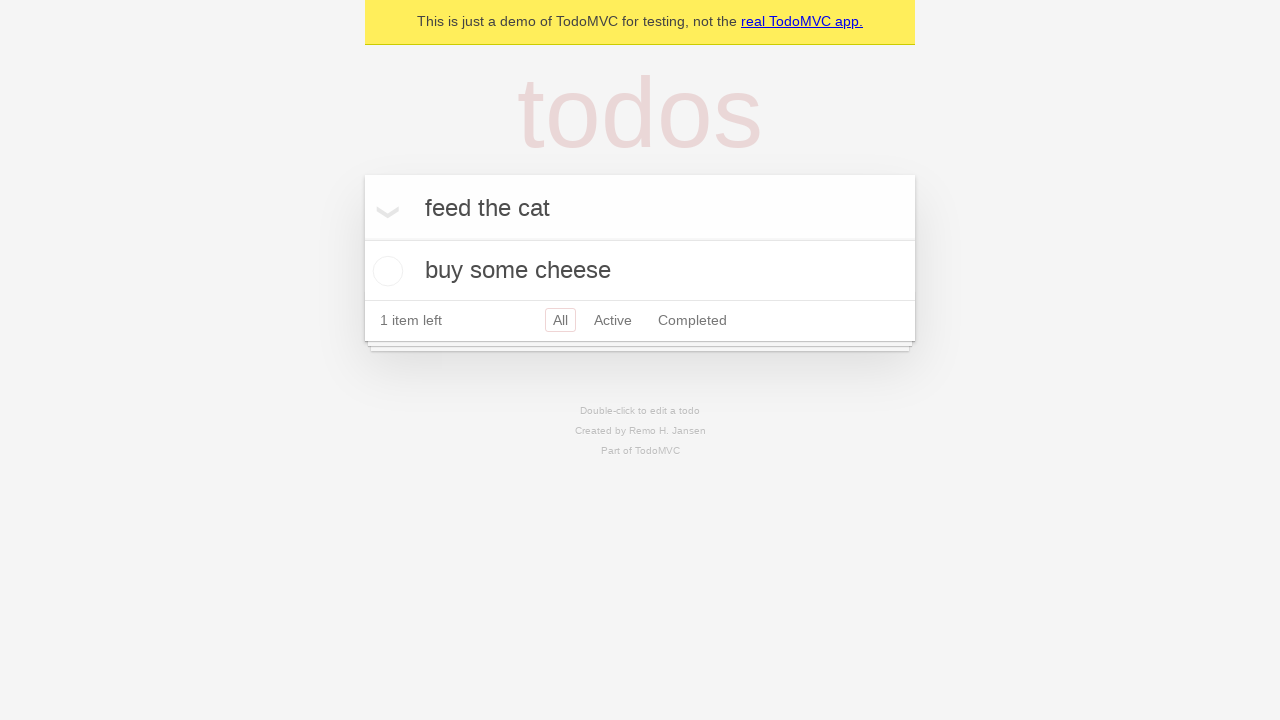

Pressed Enter to create second todo item on internal:attr=[placeholder="What needs to be done?"i]
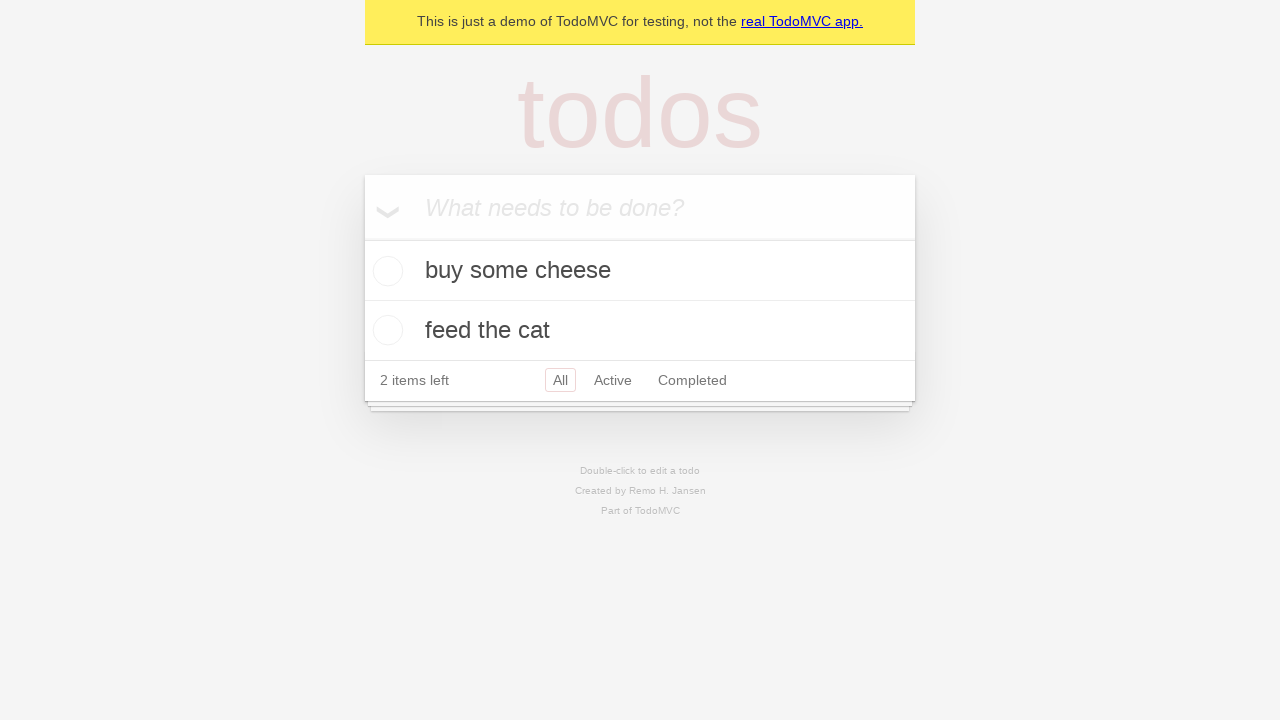

Checked checkbox for first todo item 'buy some cheese' at (385, 271) on internal:testid=[data-testid="todo-item"s] >> nth=0 >> internal:role=checkbox
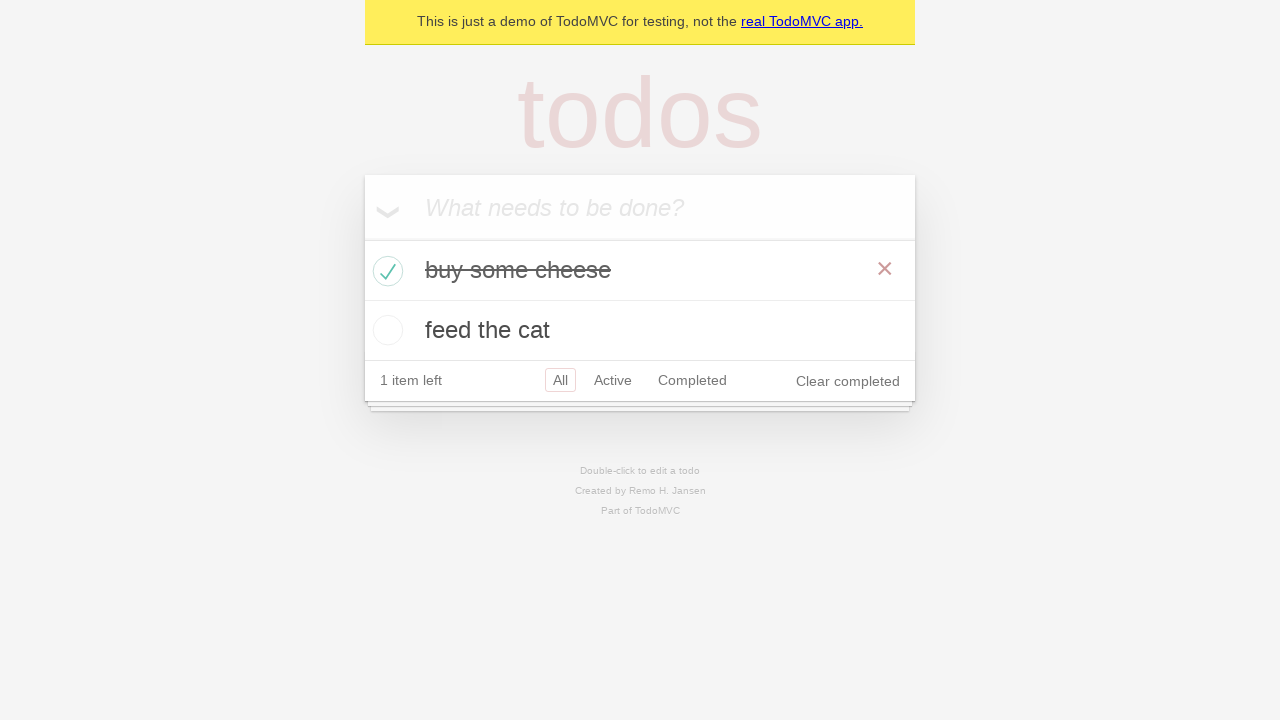

Checked checkbox for second todo item 'feed the cat' at (385, 330) on internal:testid=[data-testid="todo-item"s] >> nth=1 >> internal:role=checkbox
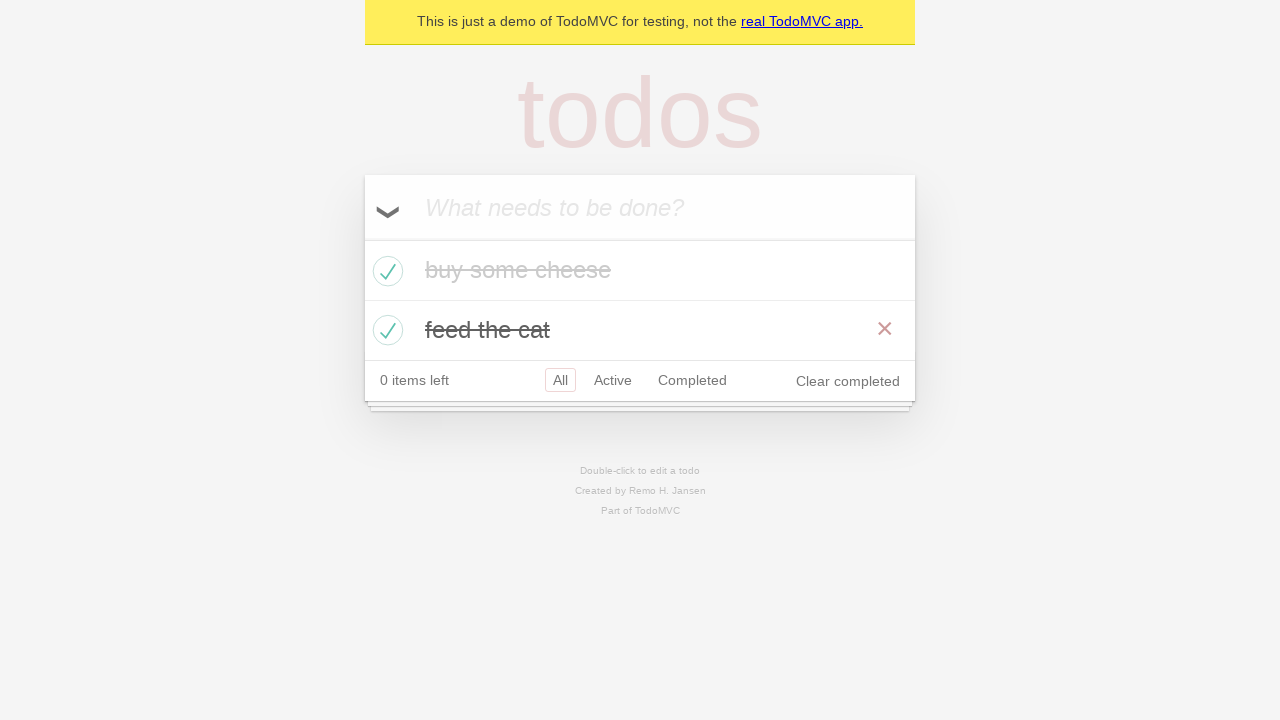

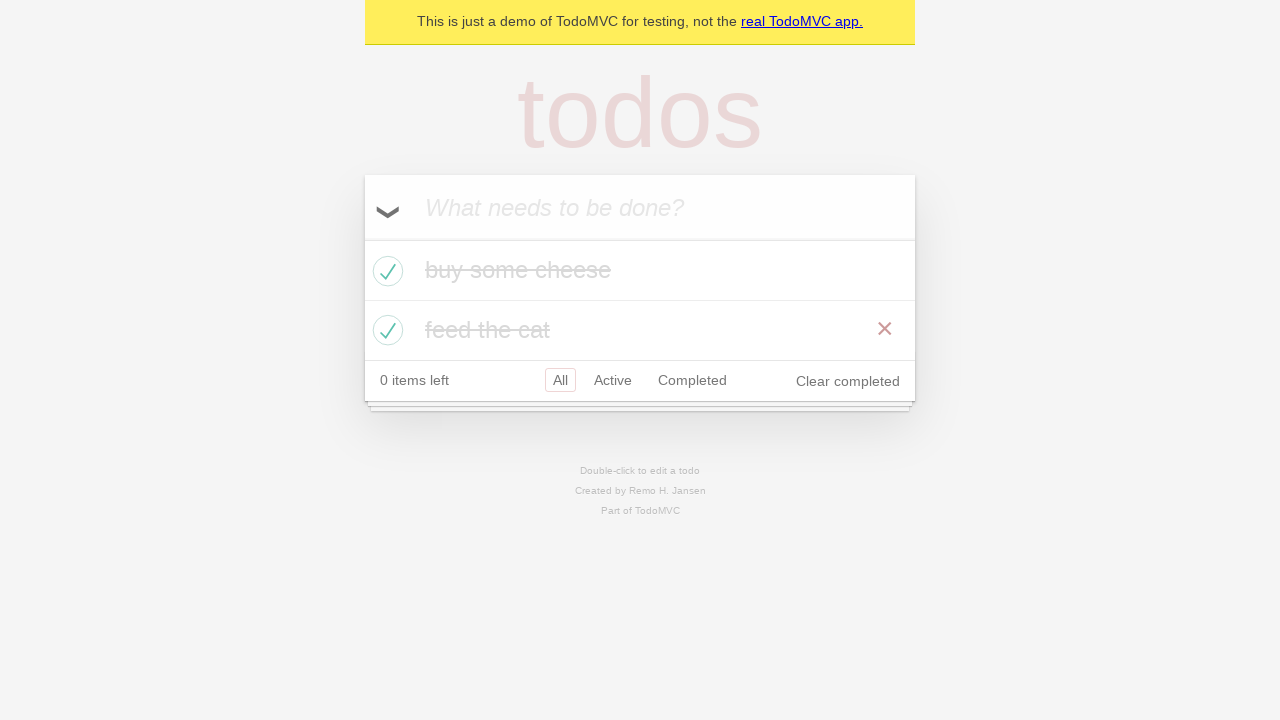